Tests that todo data persists after page reload

Starting URL: https://demo.playwright.dev/todomvc

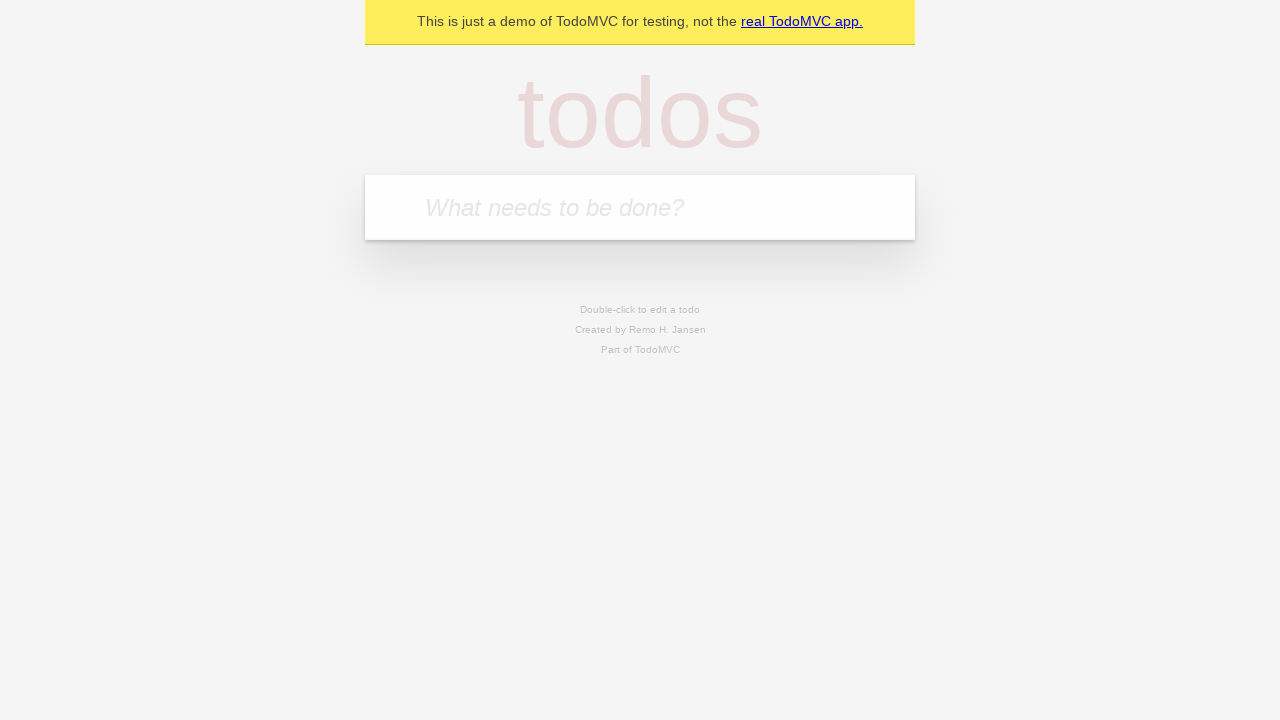

Located todo input field
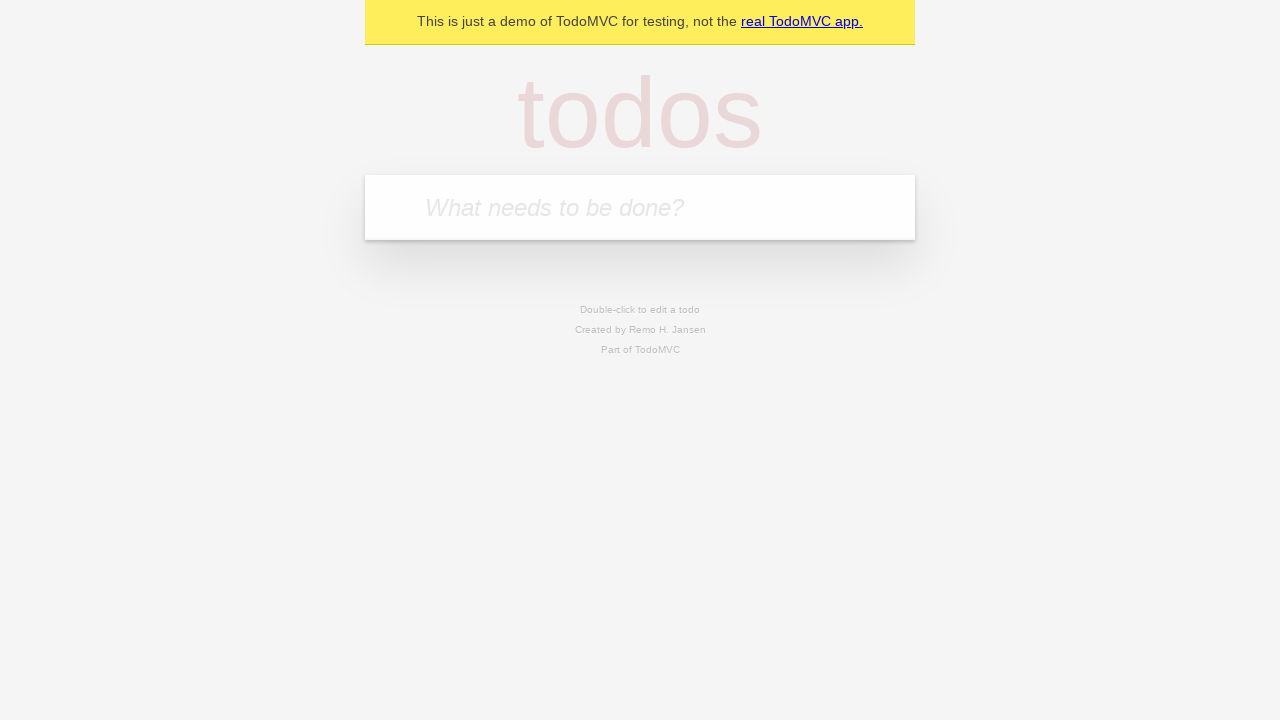

Filled first todo item with 'buy some cheese' on internal:attr=[placeholder="What needs to be done?"i]
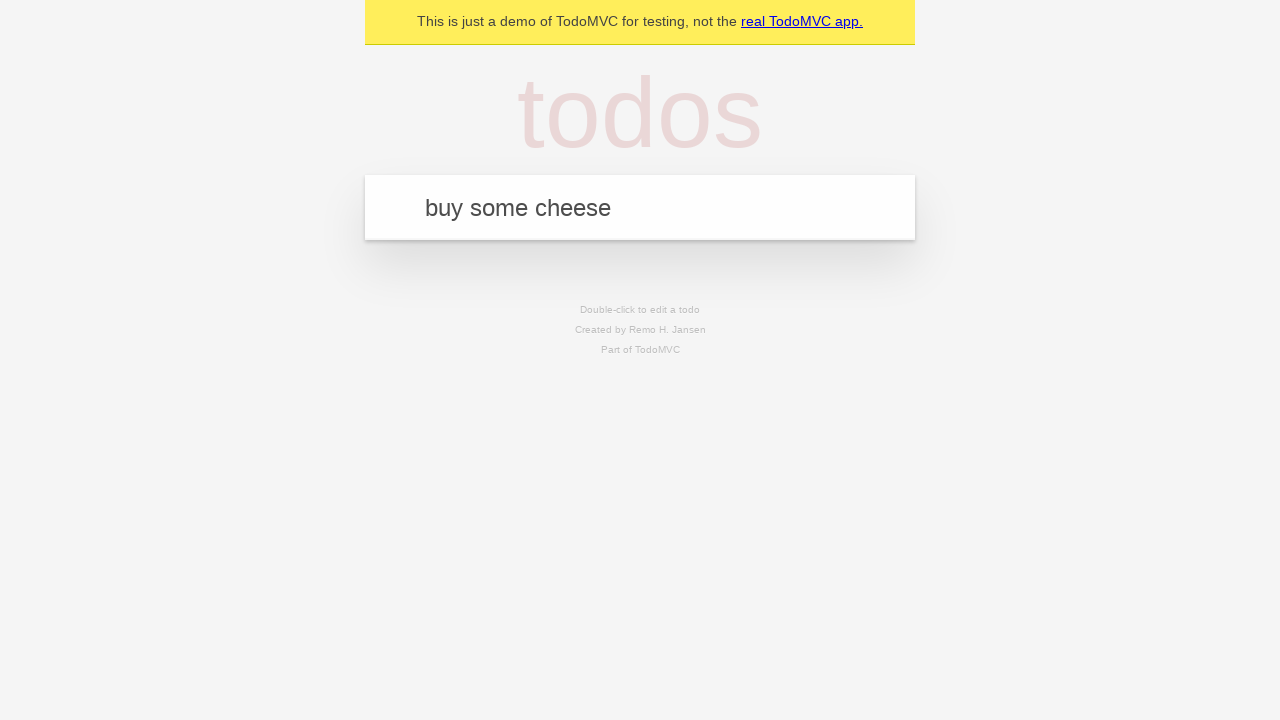

Pressed Enter to create first todo item on internal:attr=[placeholder="What needs to be done?"i]
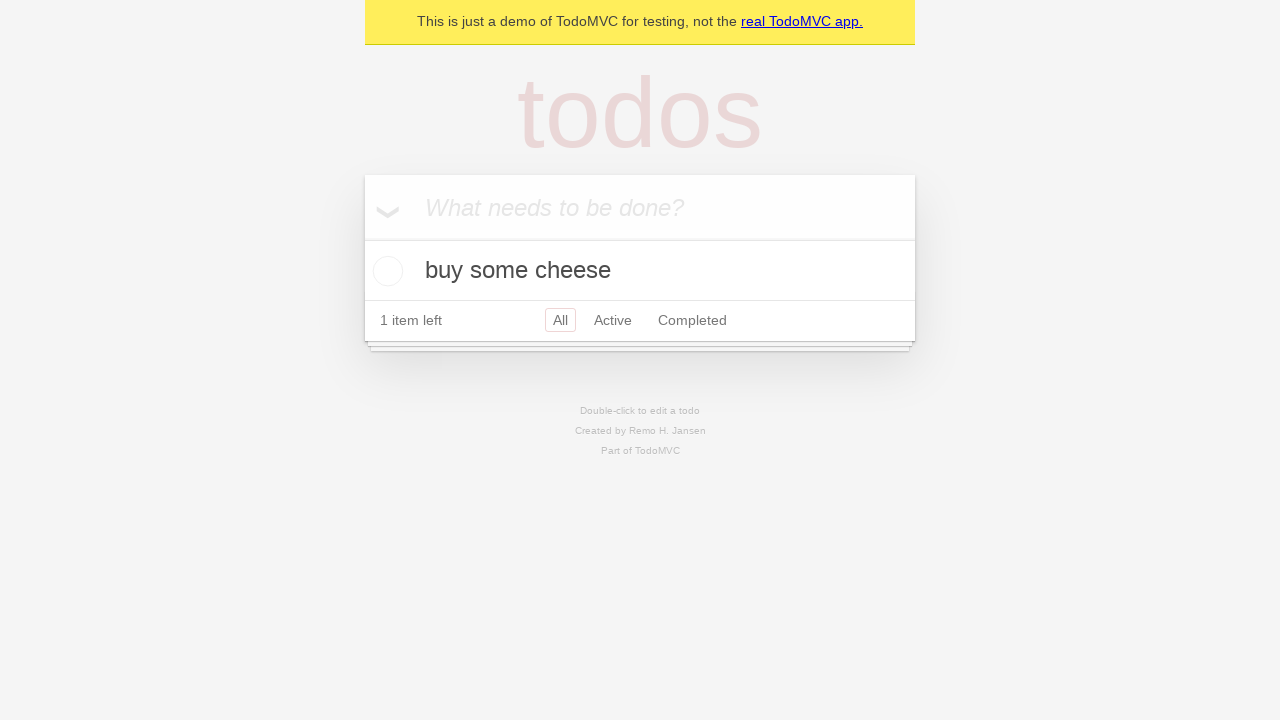

Filled second todo item with 'feed the cat' on internal:attr=[placeholder="What needs to be done?"i]
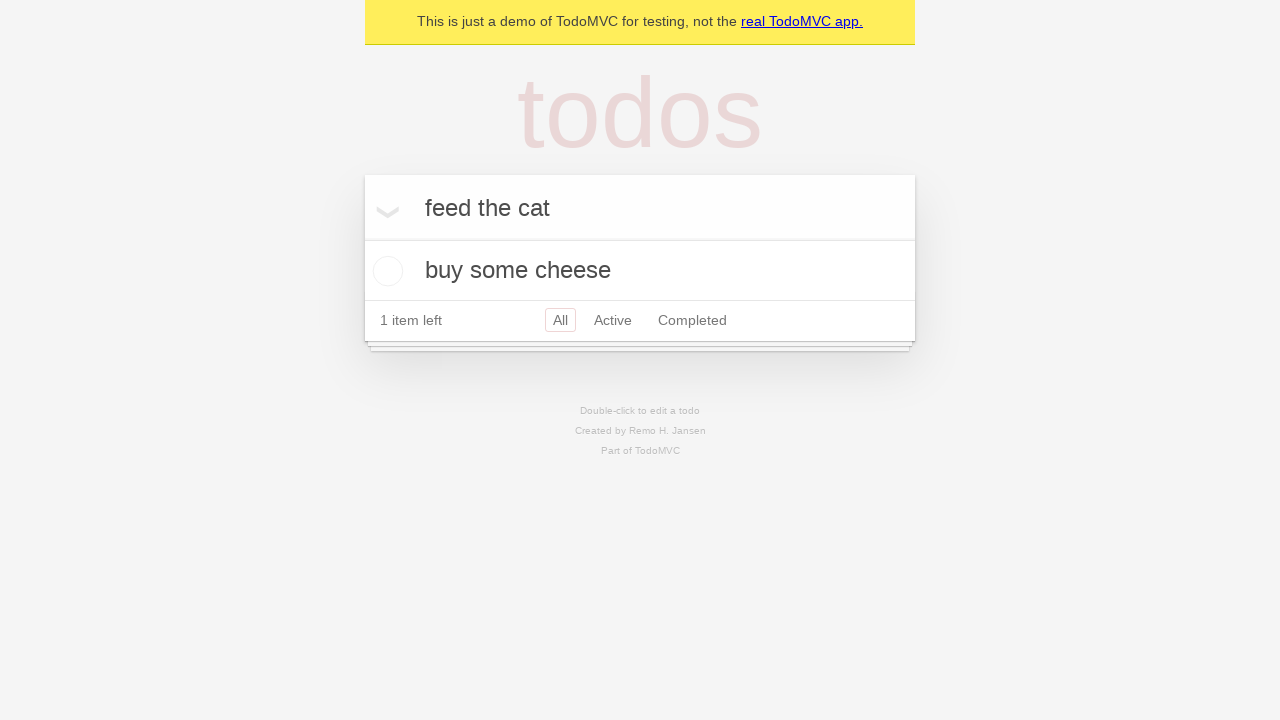

Pressed Enter to create second todo item on internal:attr=[placeholder="What needs to be done?"i]
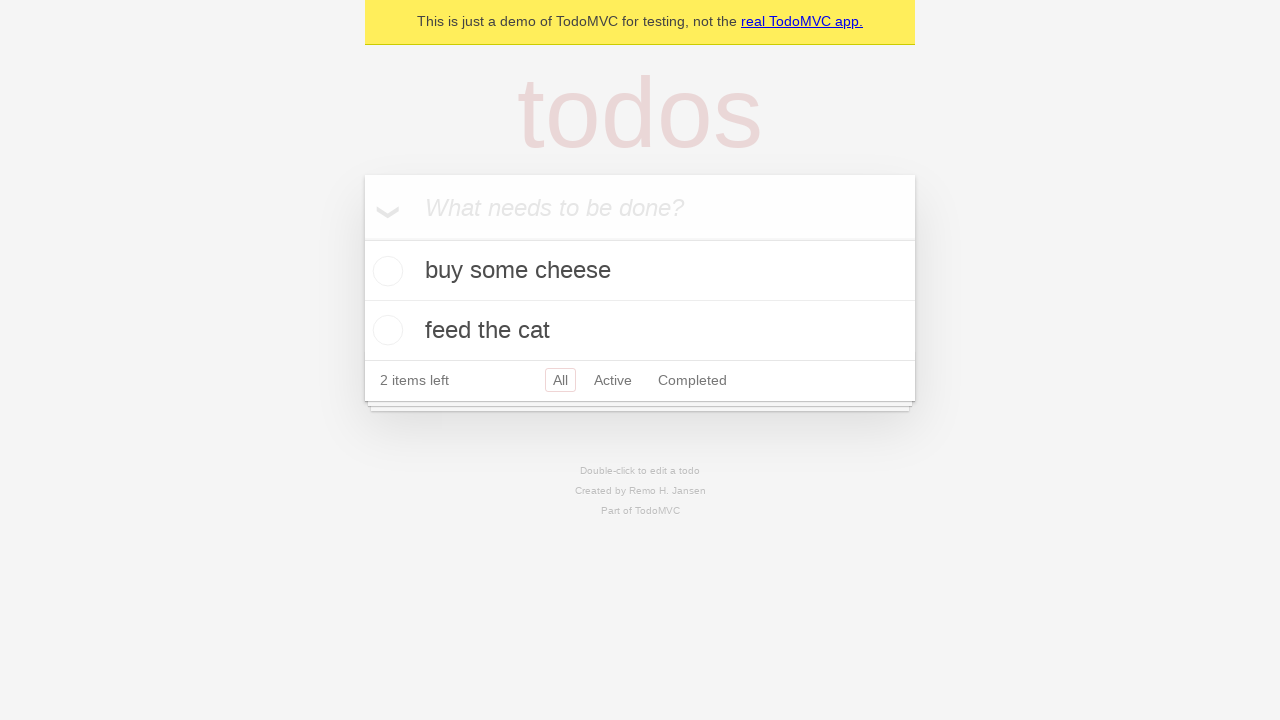

Located all todo items
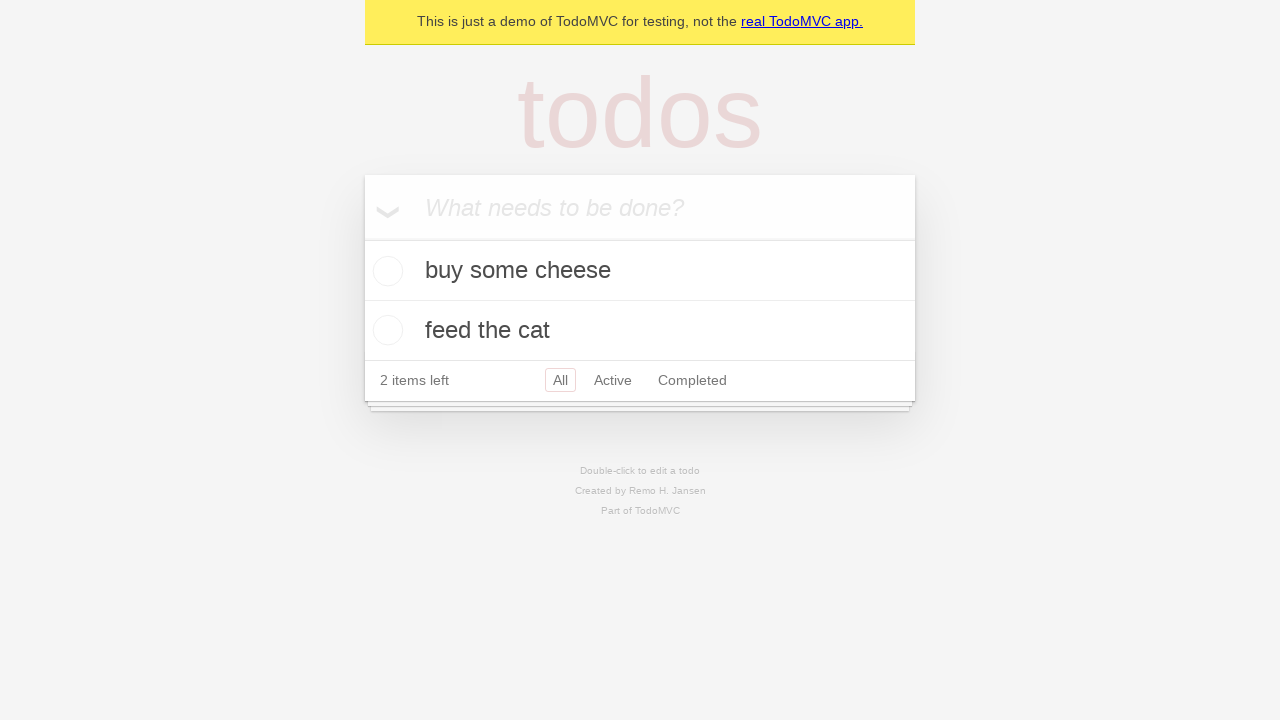

Located checkbox for first todo item
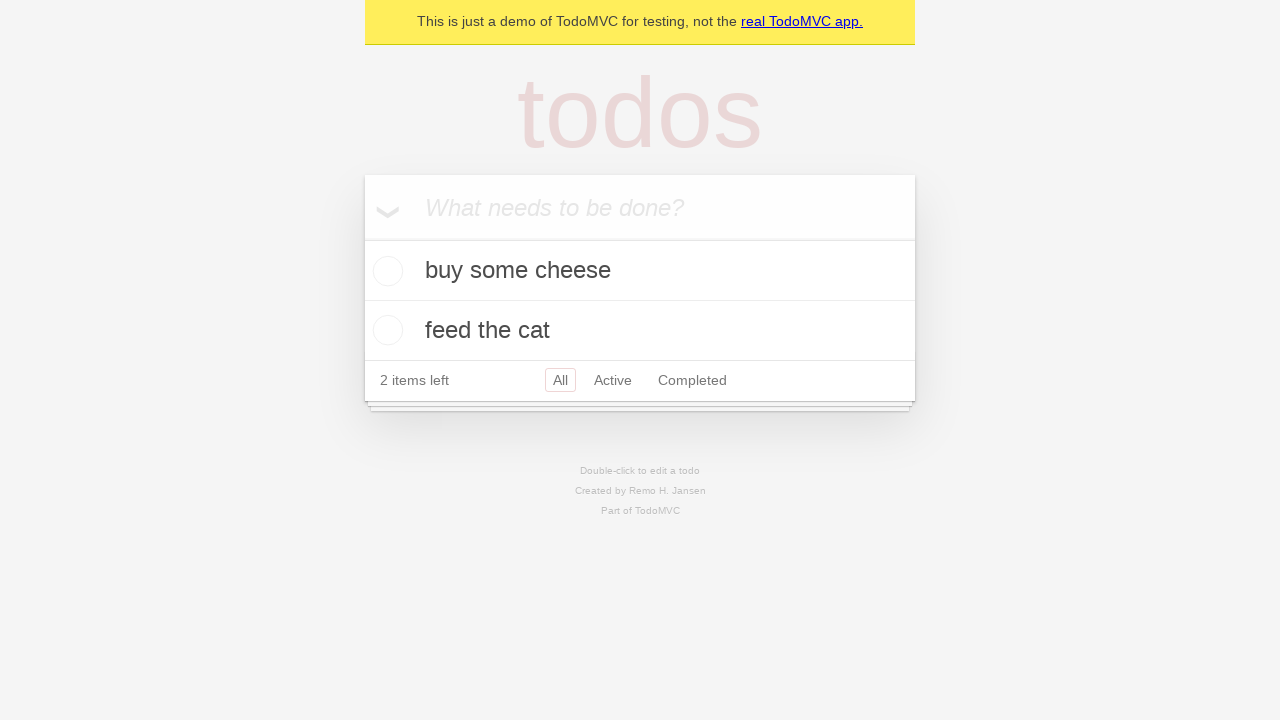

Checked first todo item at (385, 271) on internal:testid=[data-testid="todo-item"s] >> nth=0 >> internal:role=checkbox
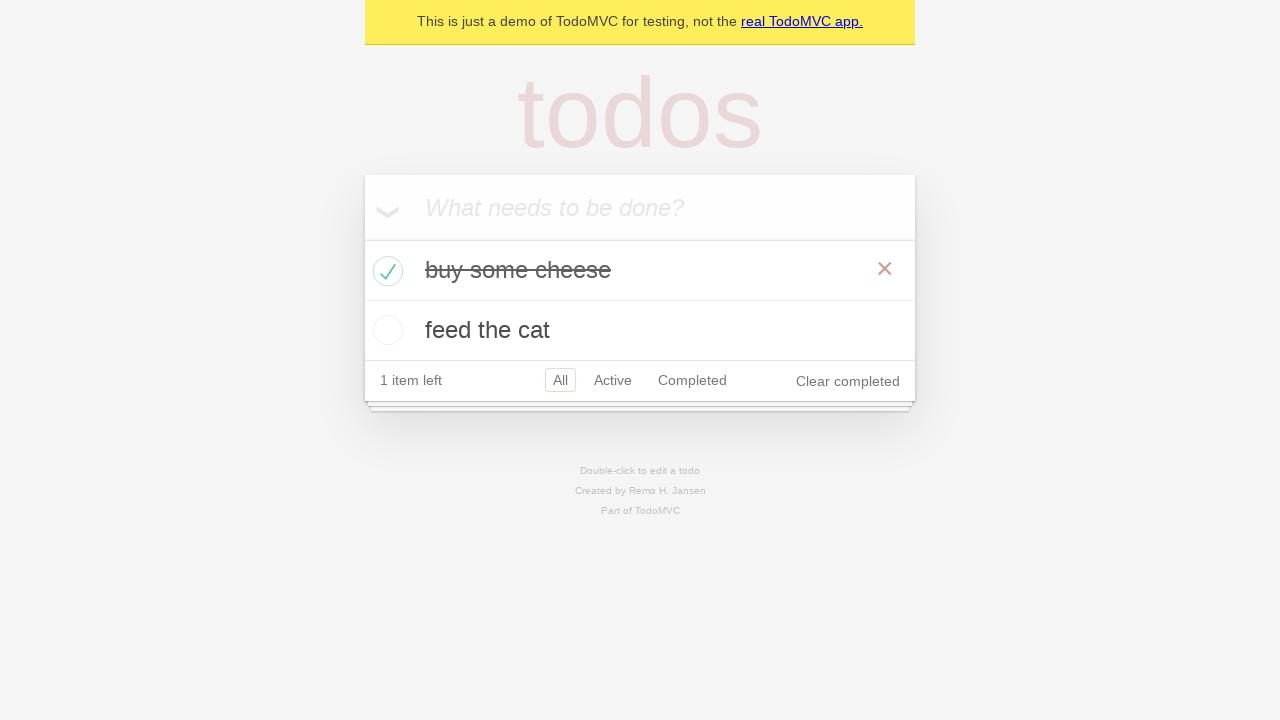

Waited for completed todo state to be saved to localStorage
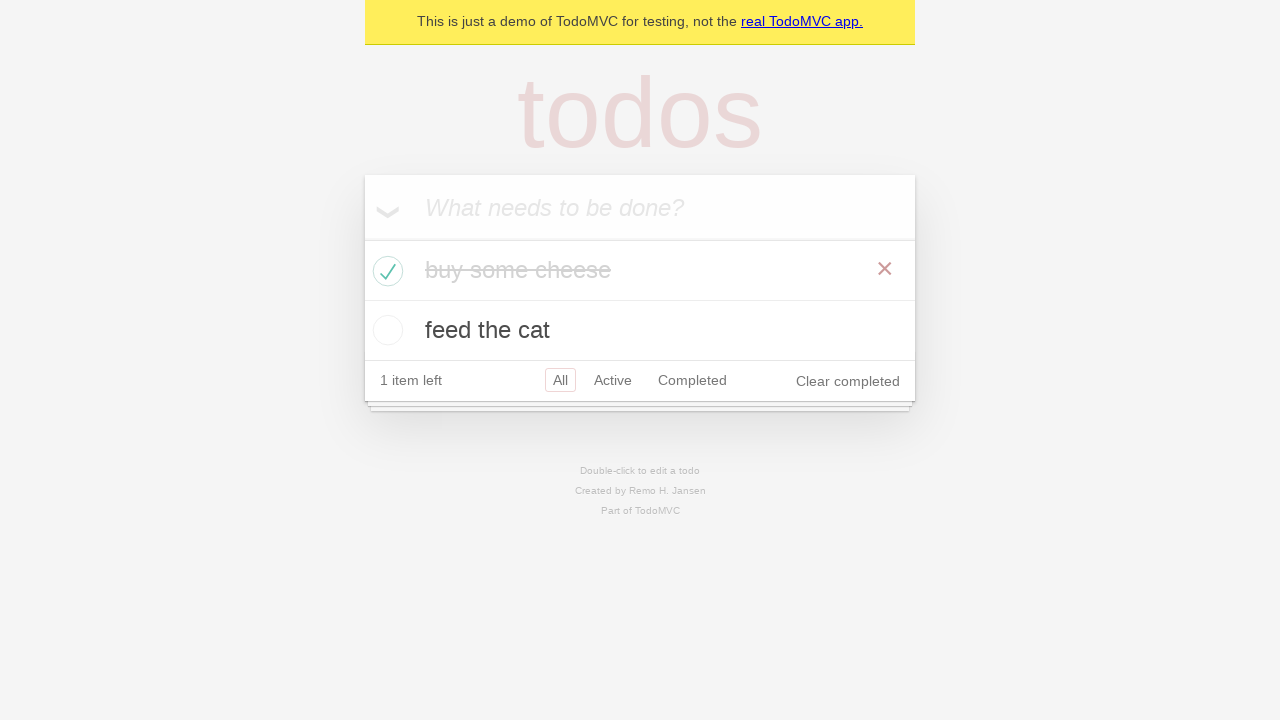

Reloaded page to test data persistence
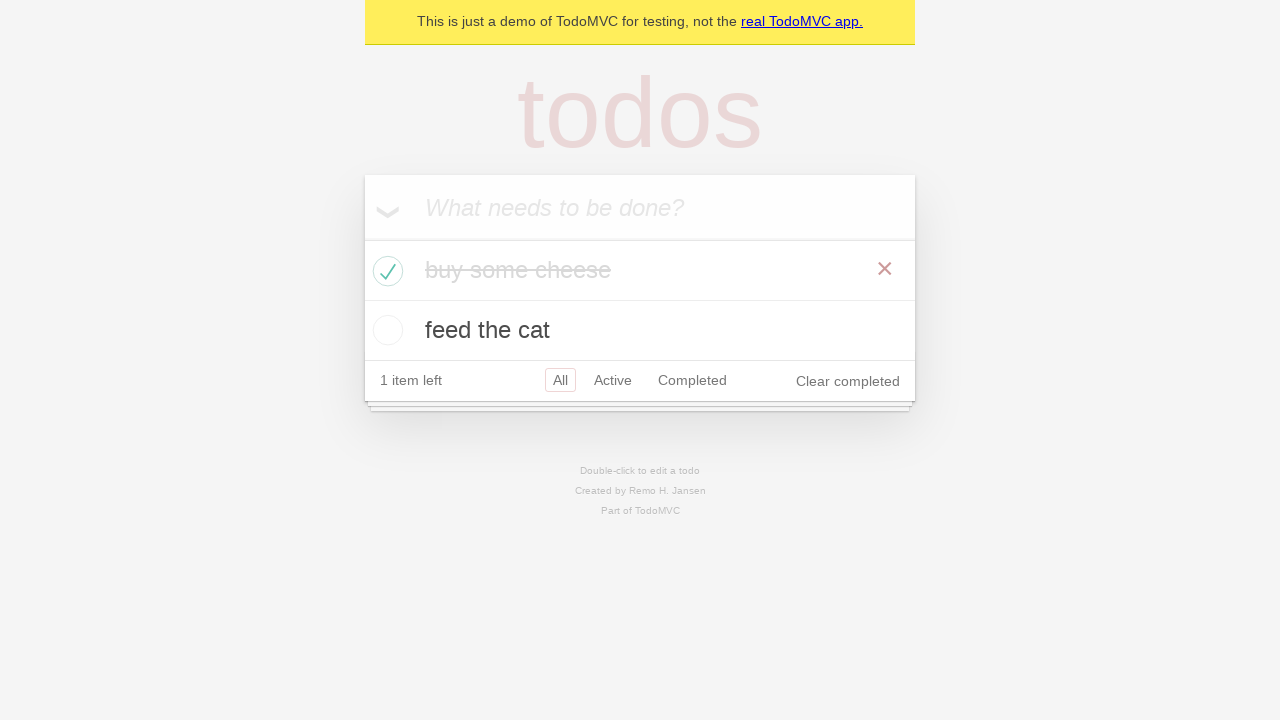

Waited for todo items to load after page reload
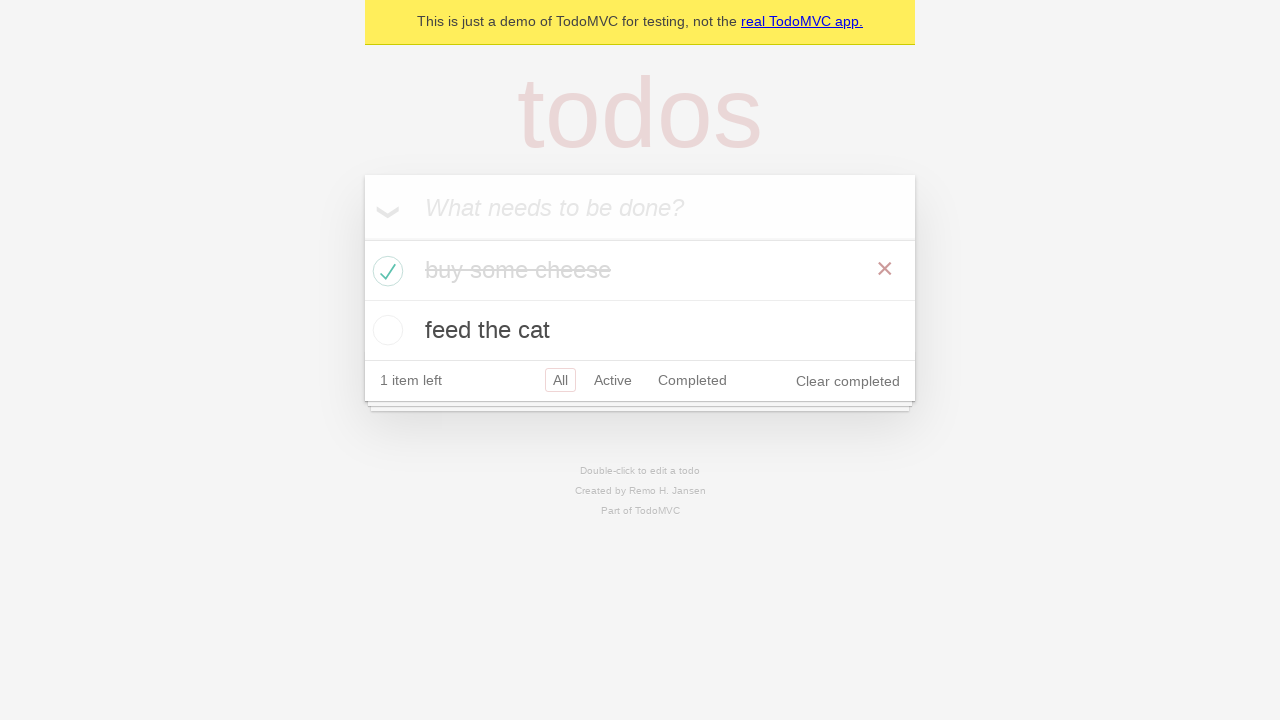

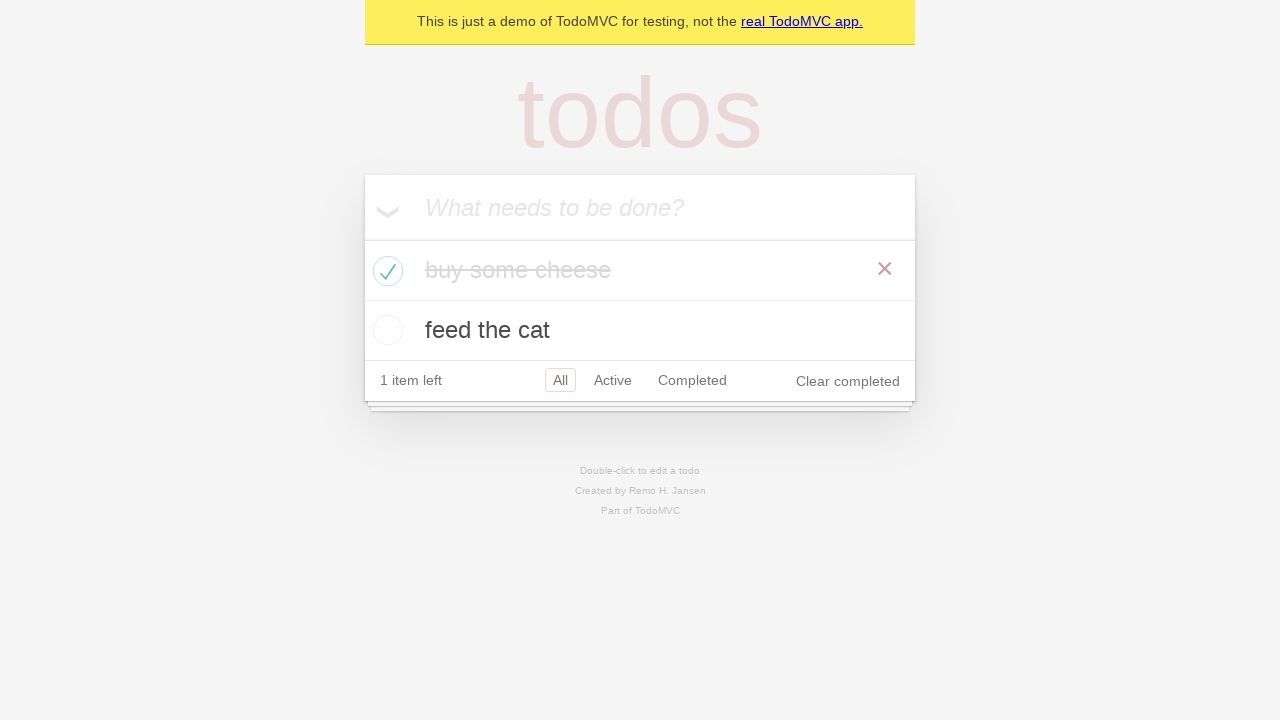